Navigates to a Korean forum gallery page (DCInside SK Wyverns gallery) and verifies that gallery posts are displayed with their numbers, titles, and dates.

Starting URL: http://gall.dcinside.com/board/lists?id=skwyverns

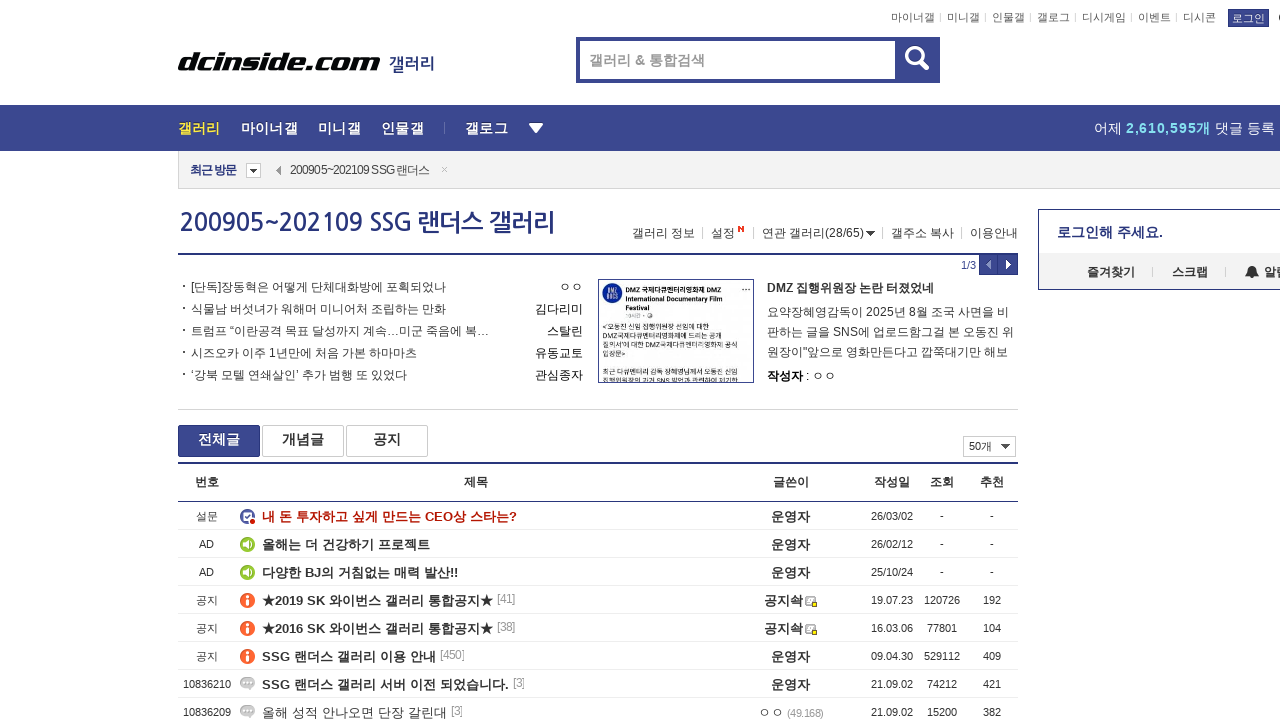

Waited for gallery post numbers to load
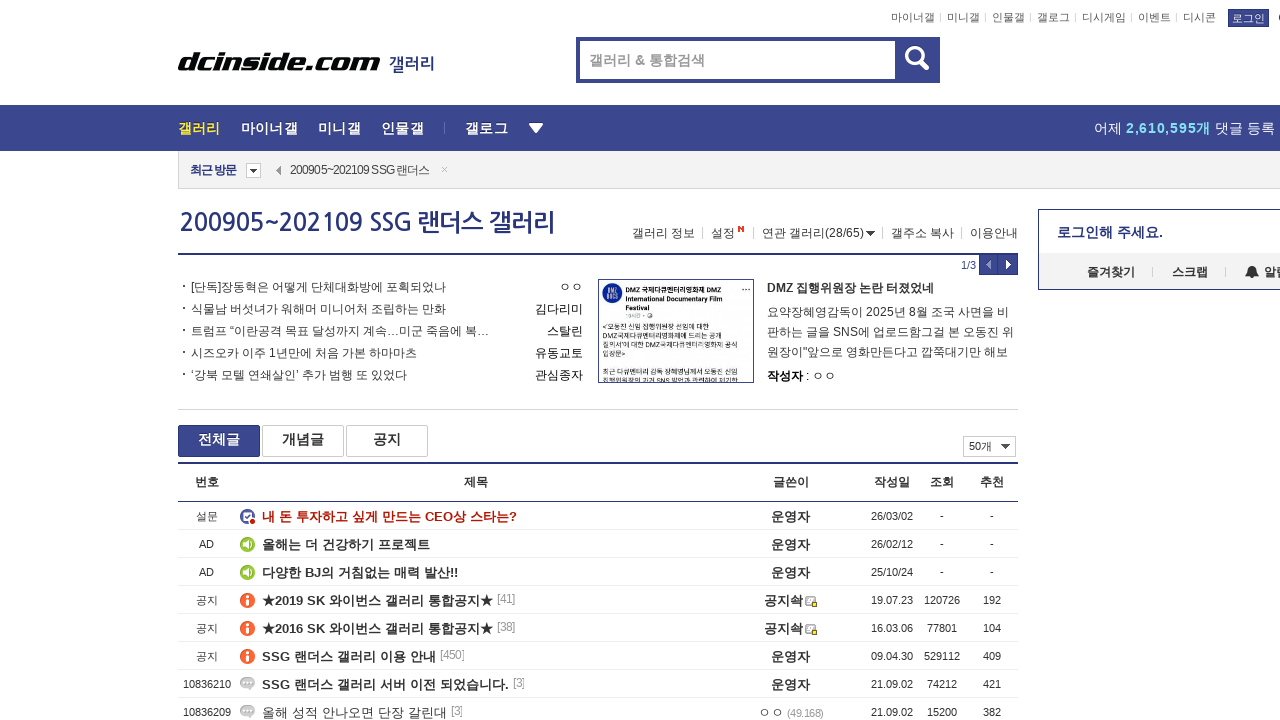

Waited for gallery post titles to load
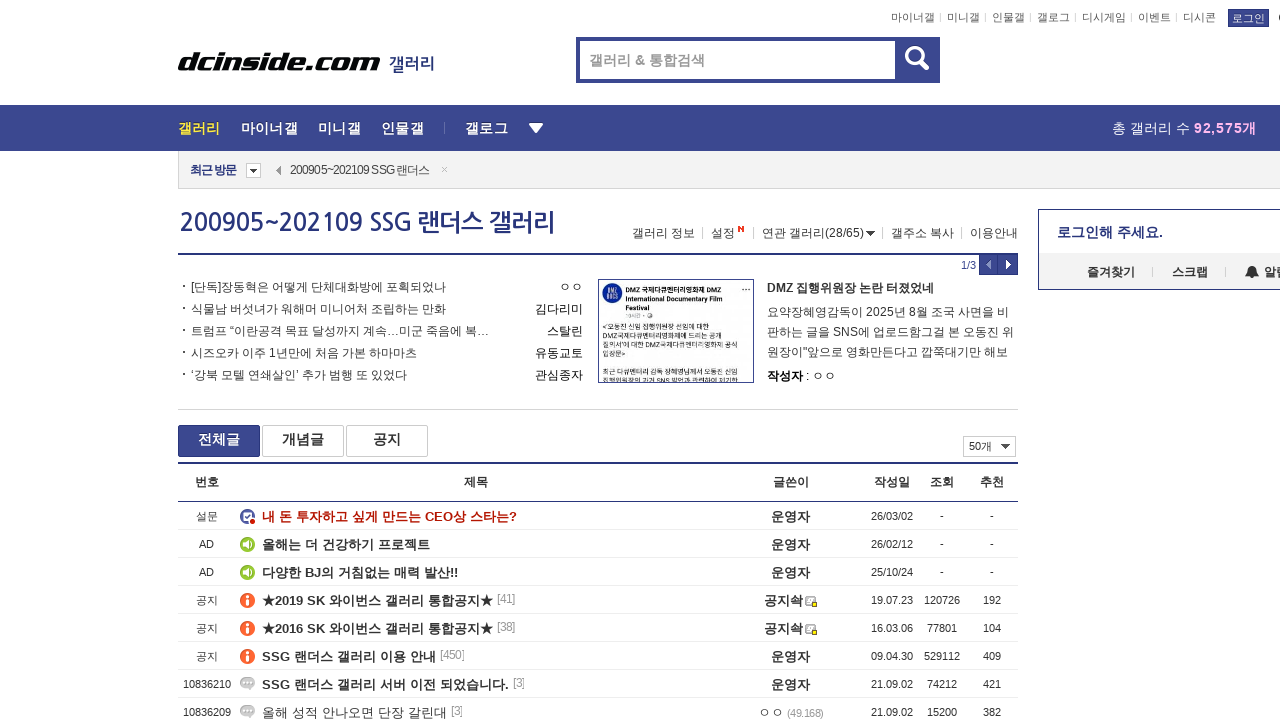

Waited for gallery post dates to load
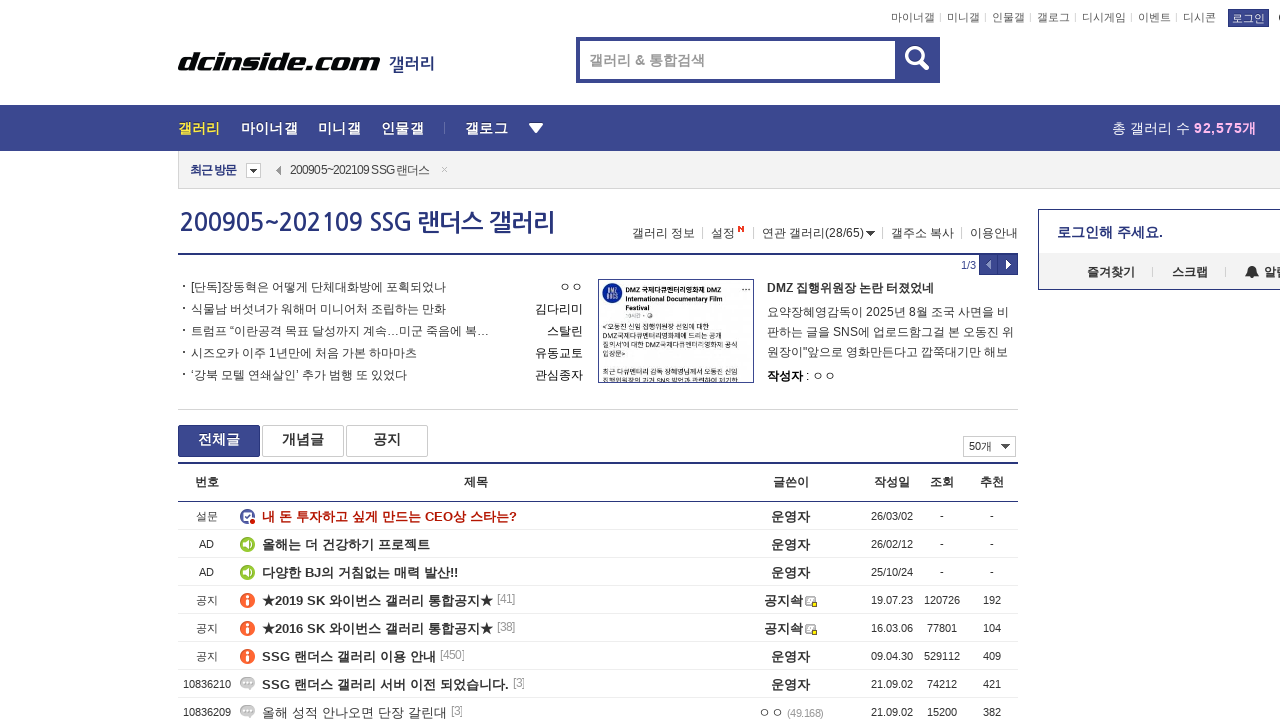

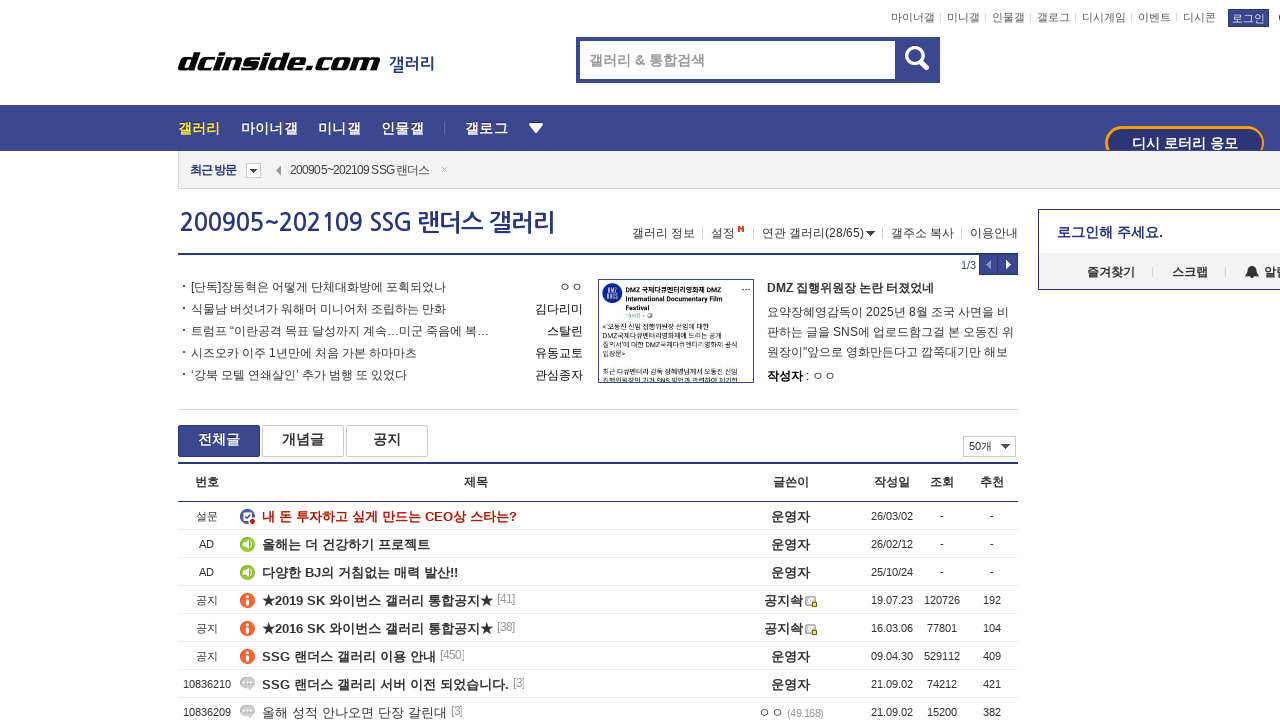